Tests text manipulation on an input field by using keyboard shortcuts to navigate to the beginning of the field and prepending text "Yes," before tabbing away.

Starting URL: https://letcode.in/edit

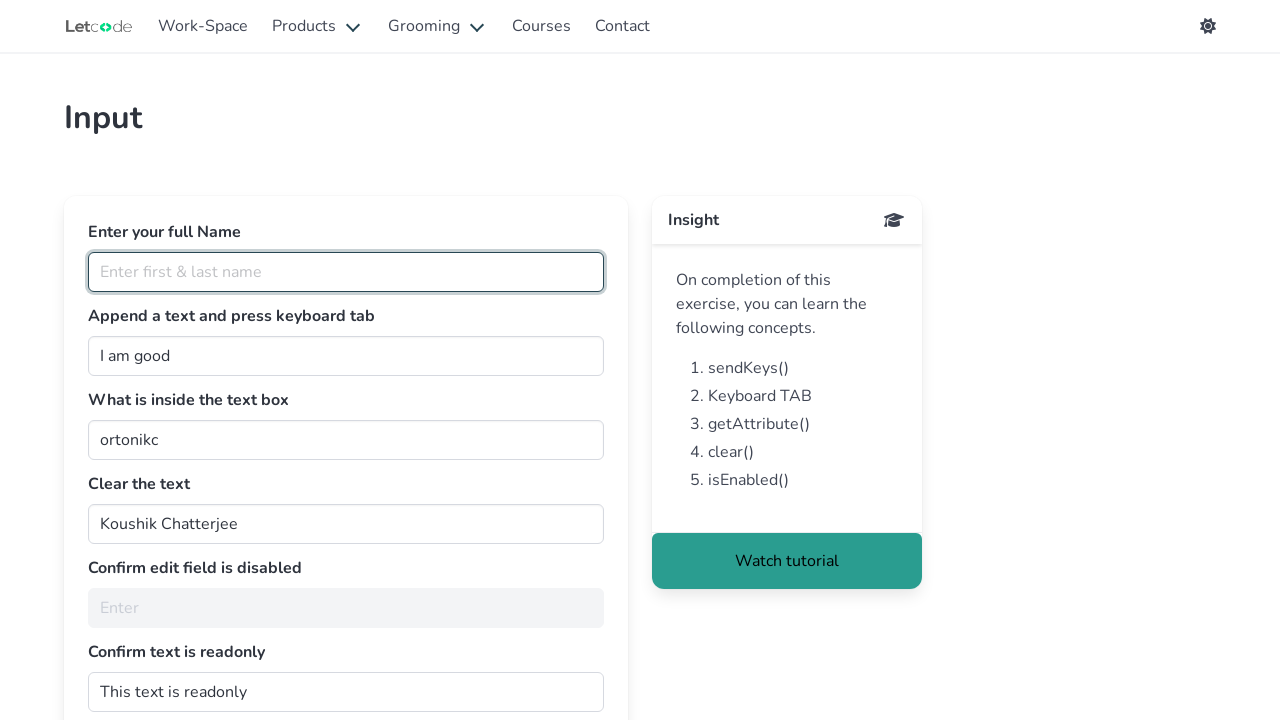

Input field with id 'join' is visible
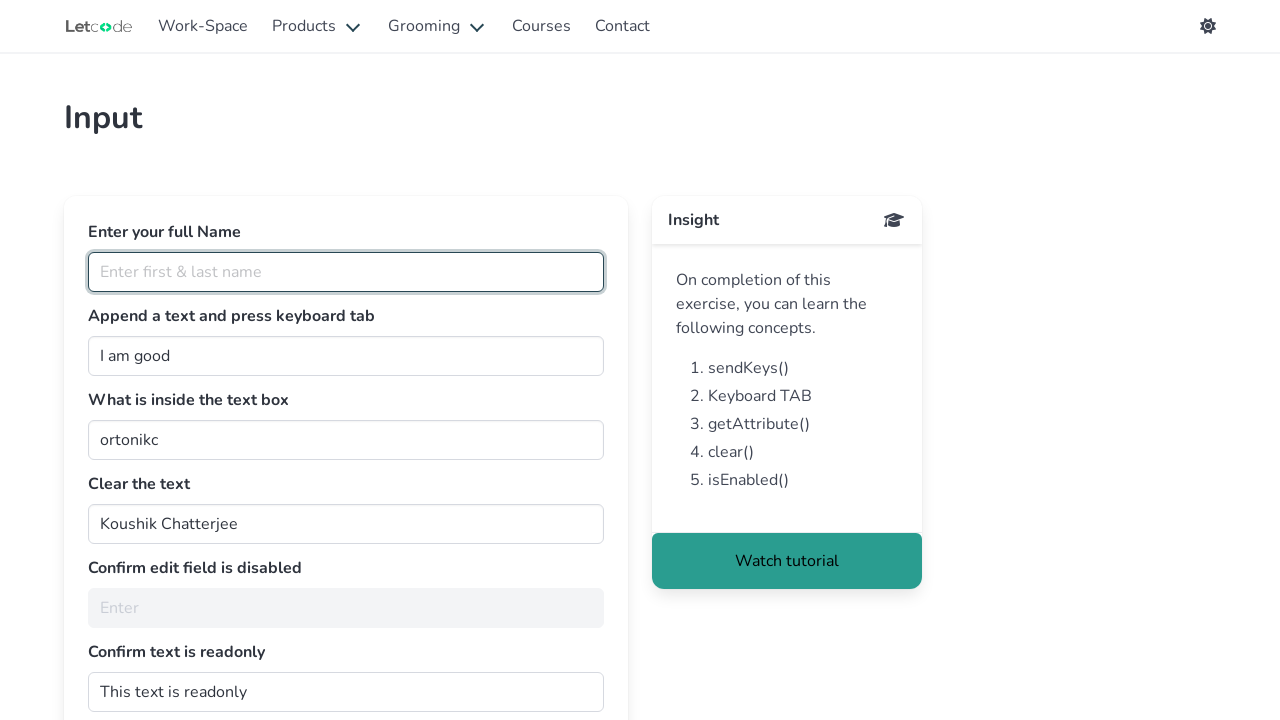

Clicked on input field to focus it at (346, 356) on input#join
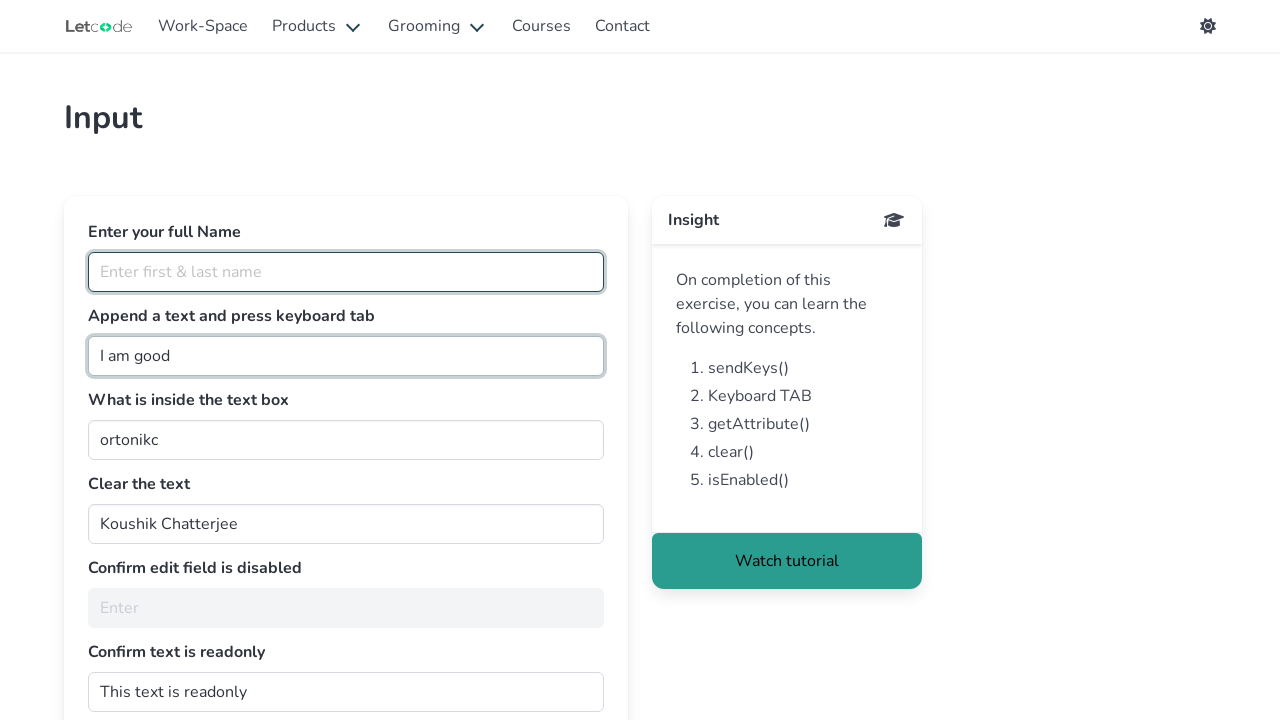

Pressed Home key to navigate to beginning of input field
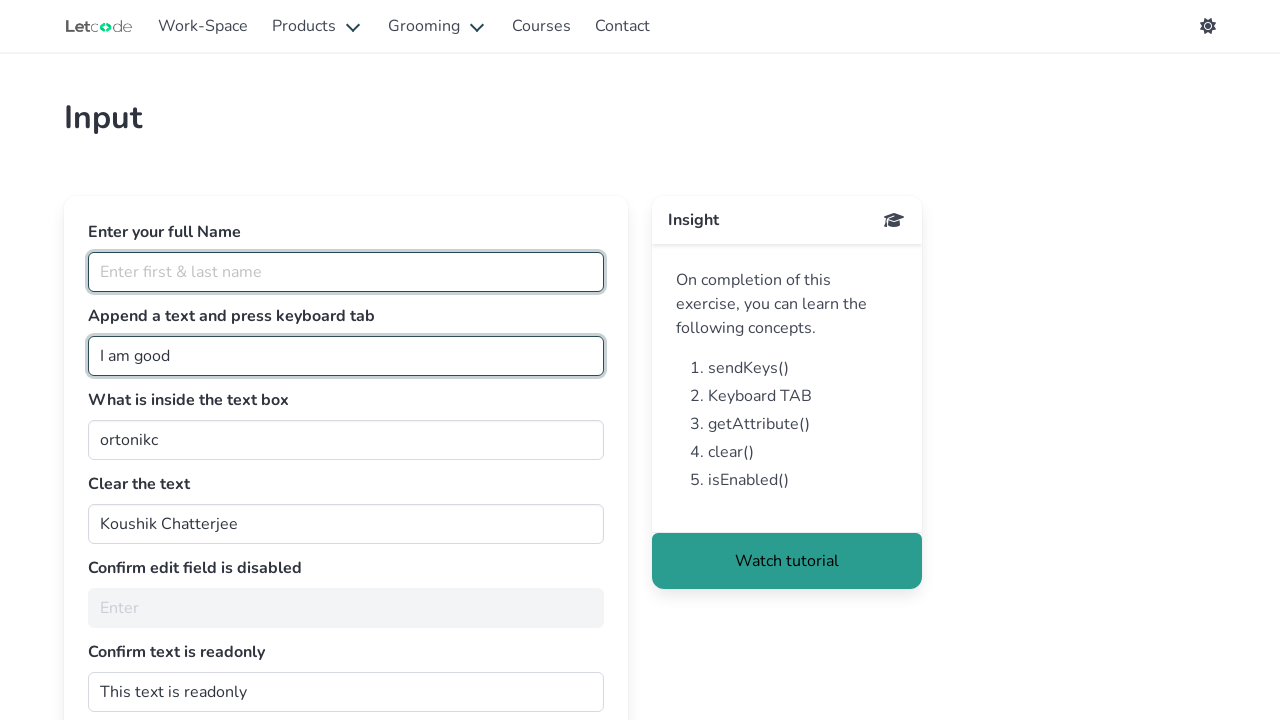

Typed 'Yes,' at the beginning of the input field
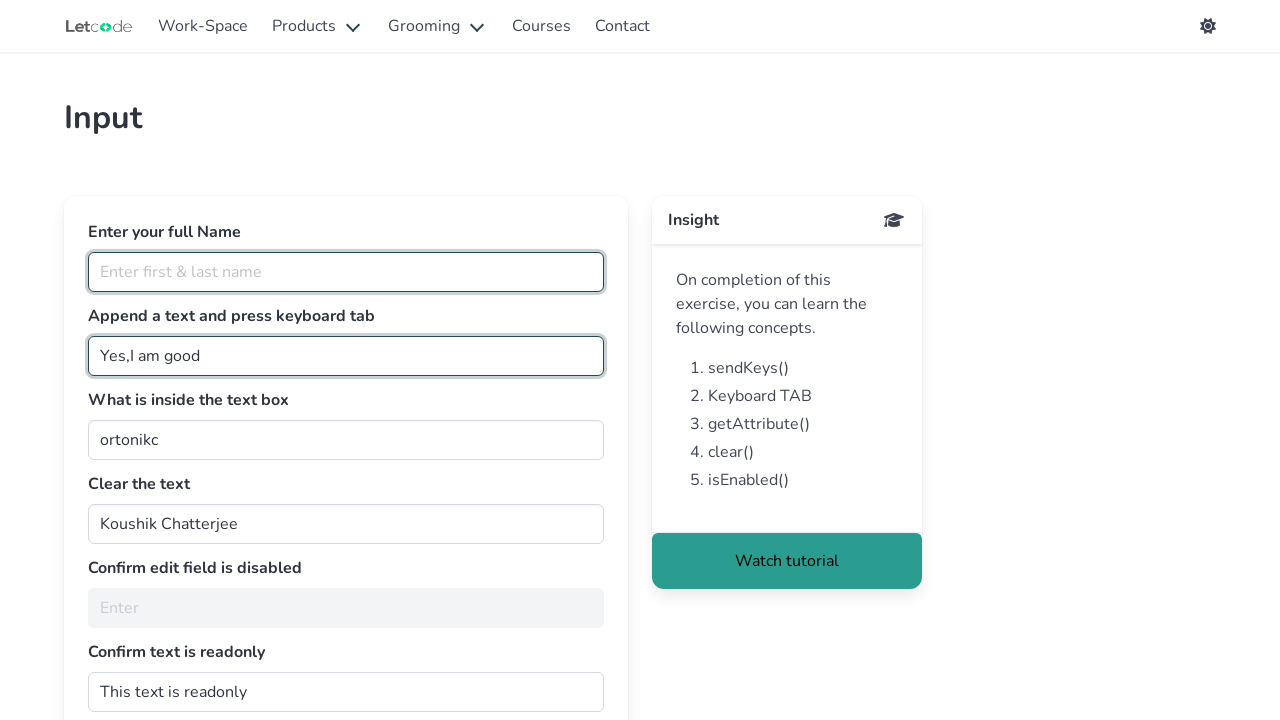

Pressed Tab to move focus away from input field
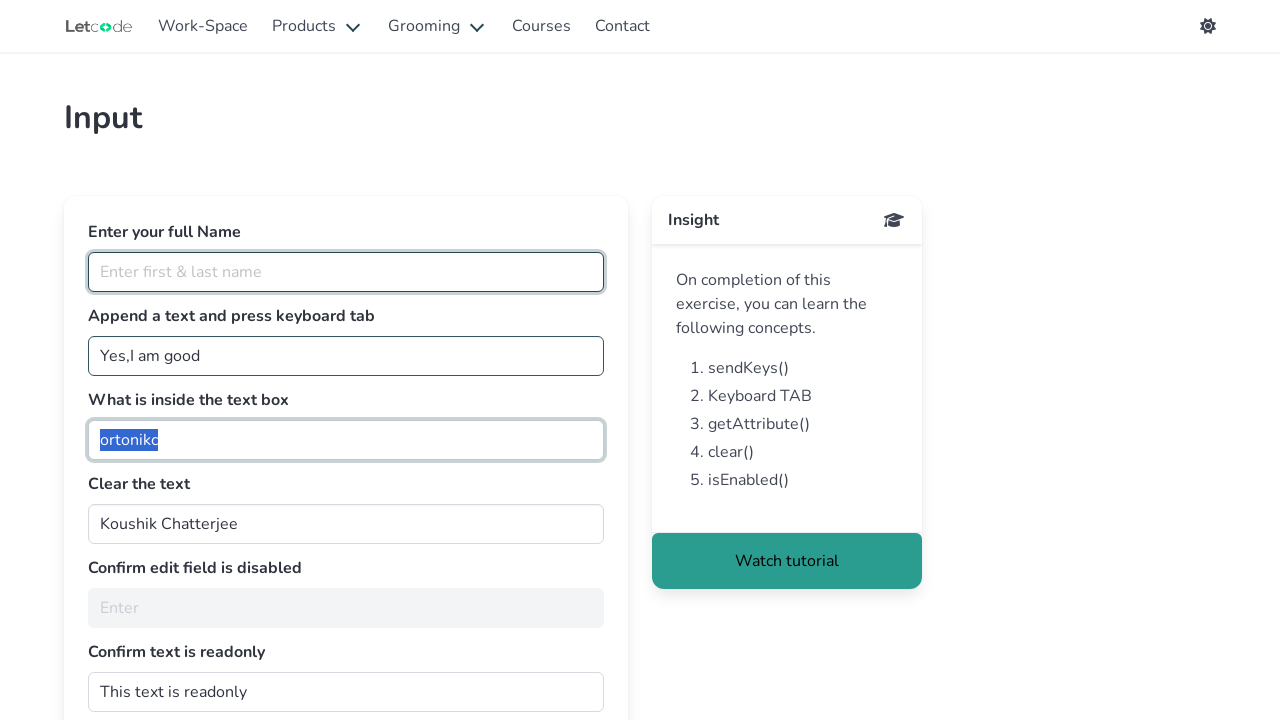

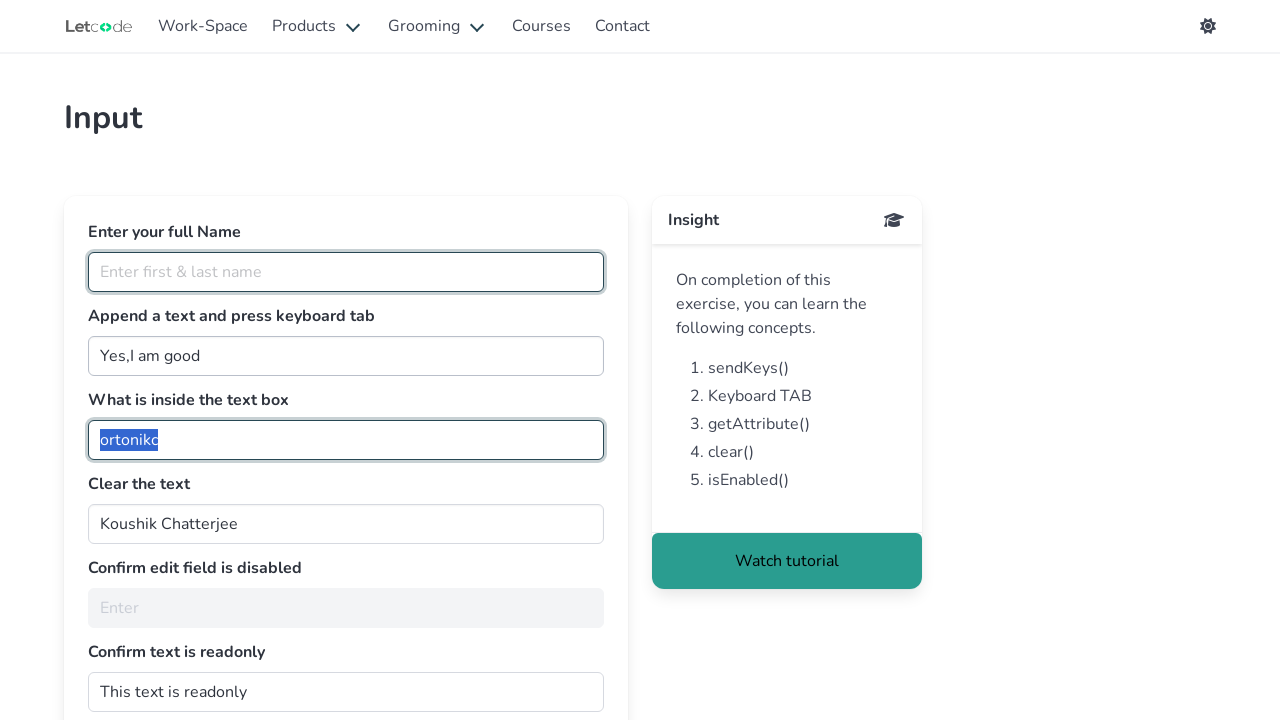